Solves a mathematical captcha by extracting a value from an element attribute, calculating the result, and submitting the form with checkbox selections

Starting URL: https://suninjuly.github.io/get_attribute.html

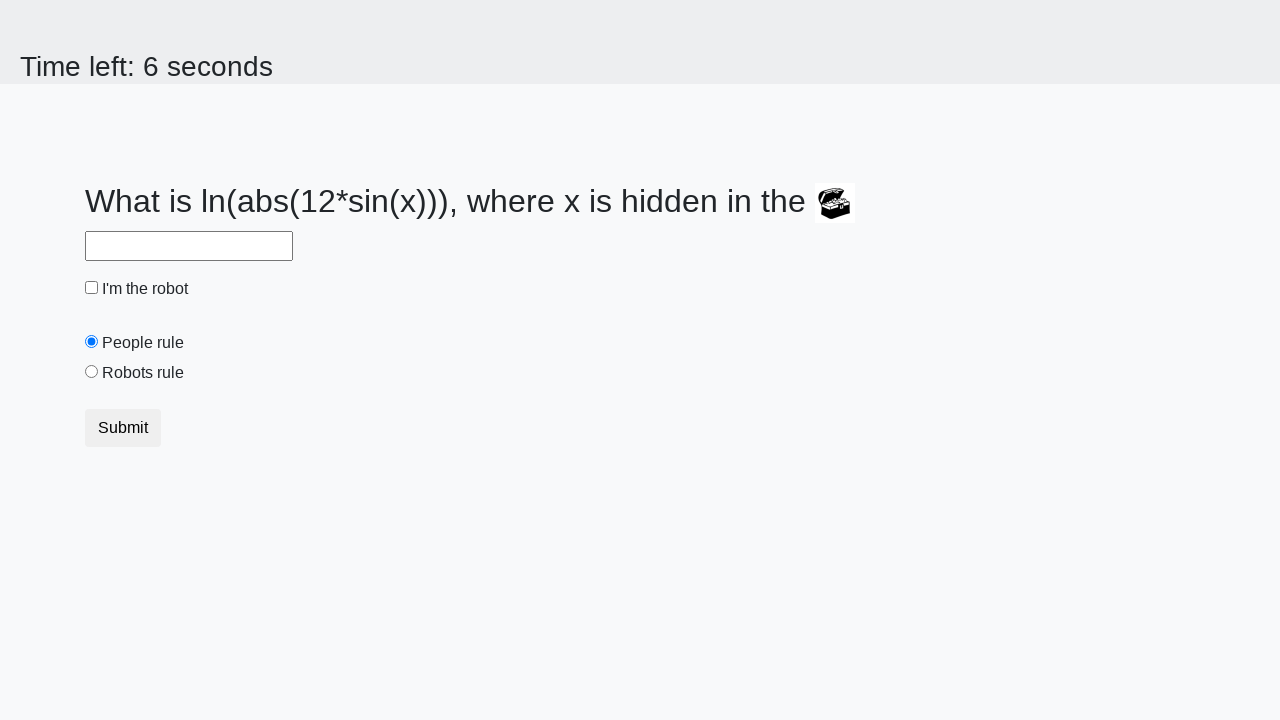

Extracted valuex attribute from treasure element
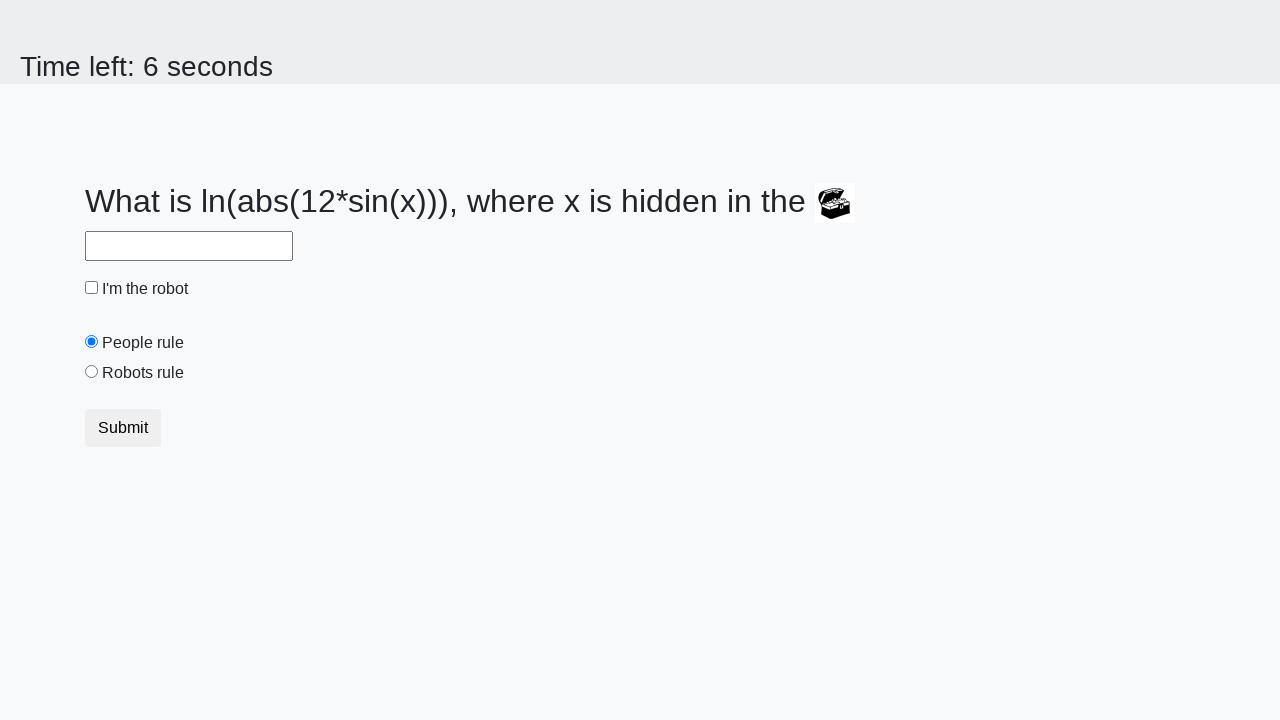

Calculated mathematical result using extracted value
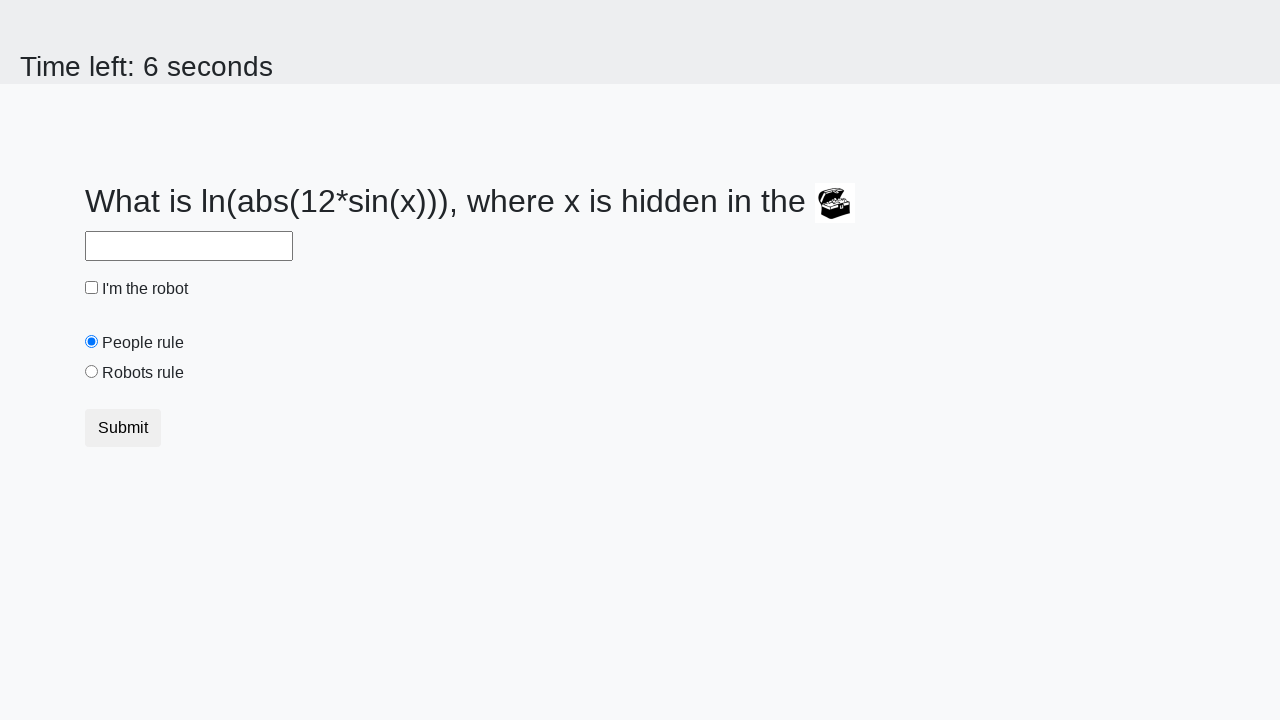

Filled answer field with calculated result on #answer
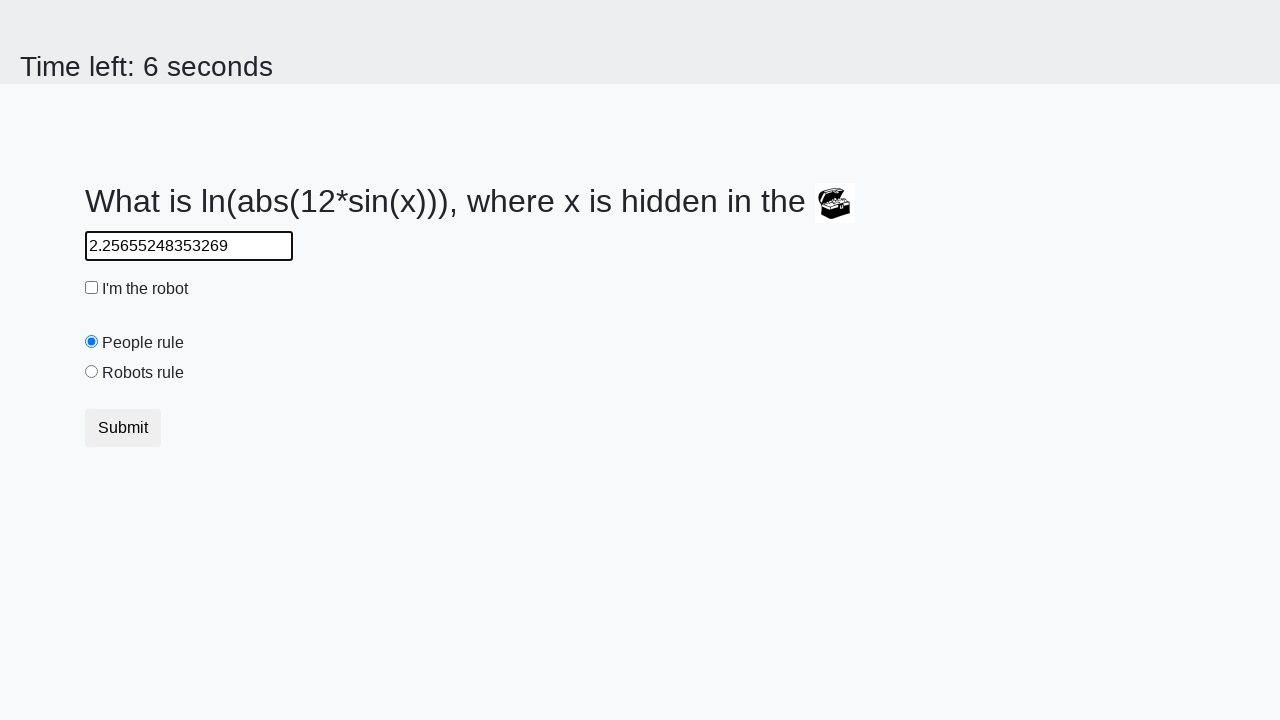

Clicked robot checkbox at (92, 288) on #robotCheckbox
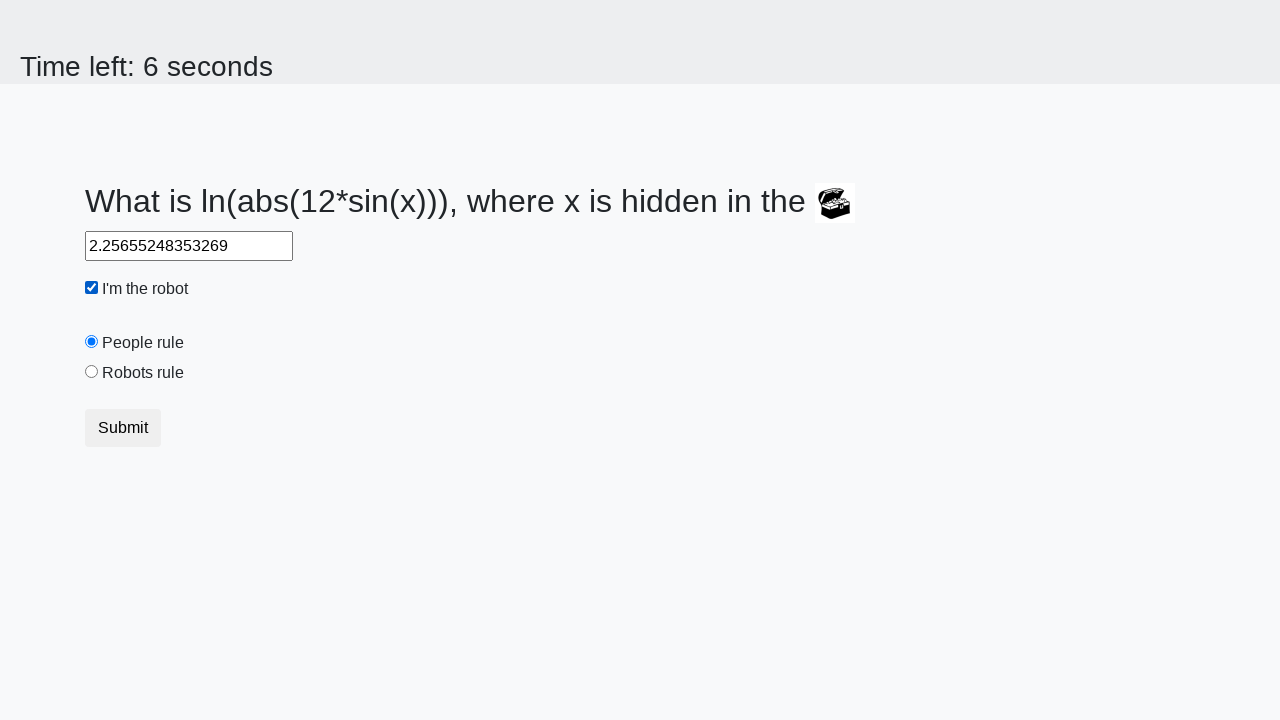

Clicked robots rule radio button at (92, 372) on #robotsRule
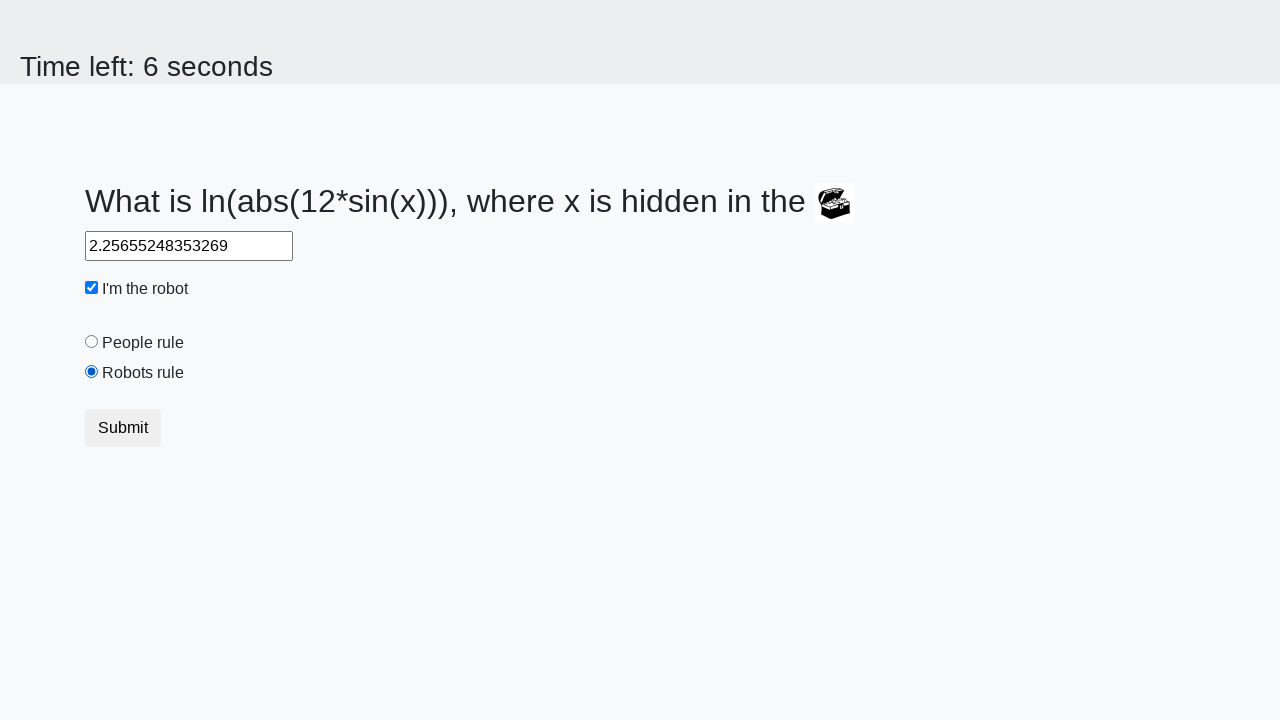

Submitted the form at (123, 428) on button[type='submit']
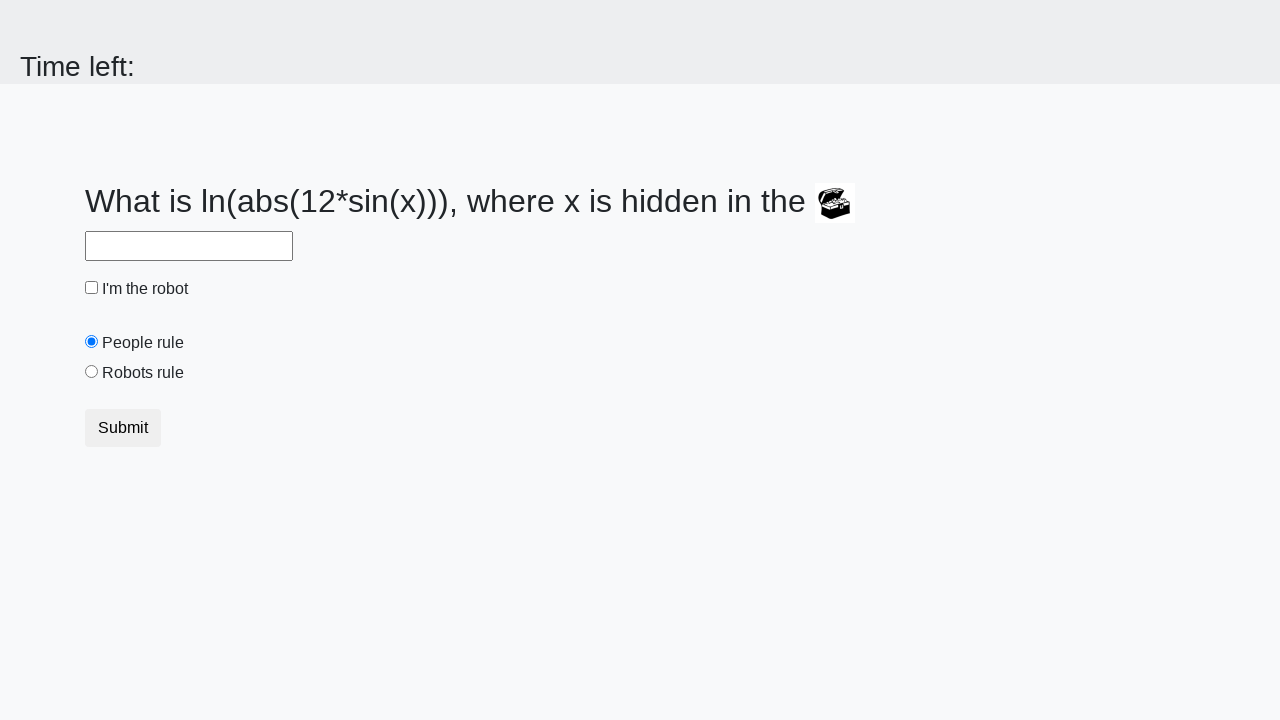

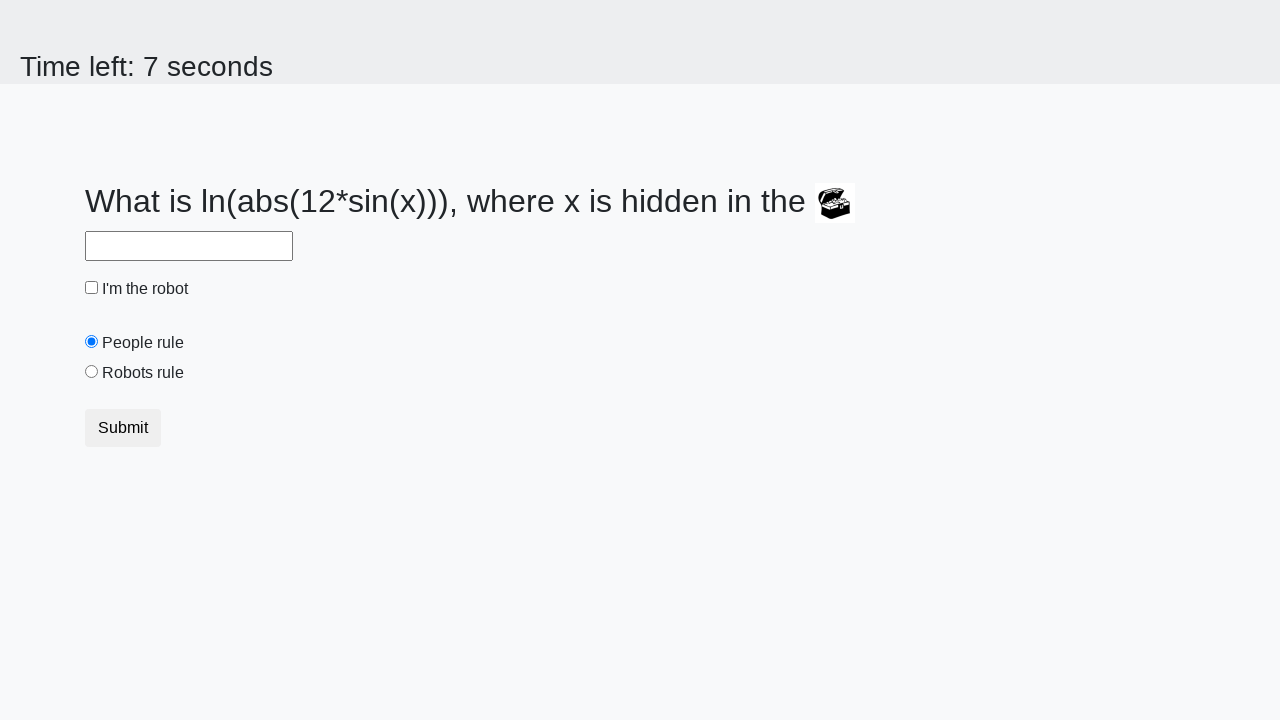